Opens a fresh browser context and navigates to the Rahul Shetty Academy homepage to verify the page loads successfully.

Starting URL: https://rahulshettyacademy.com/

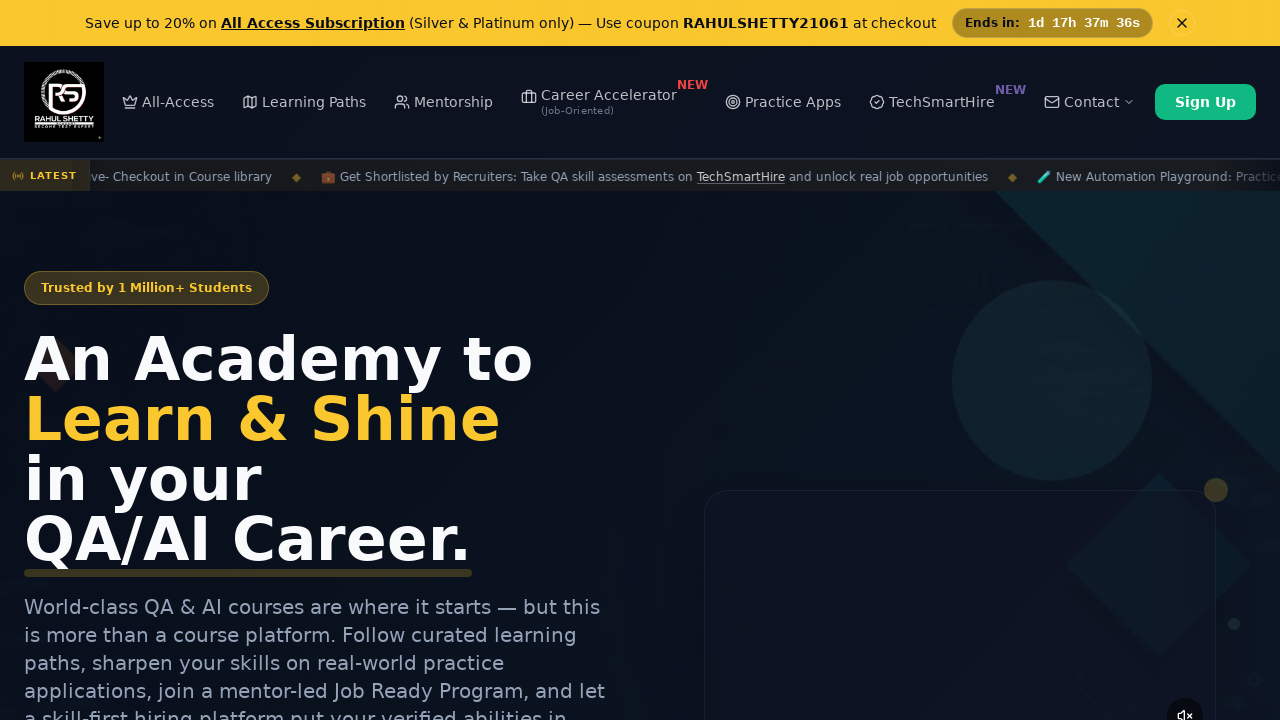

Page DOM content loaded
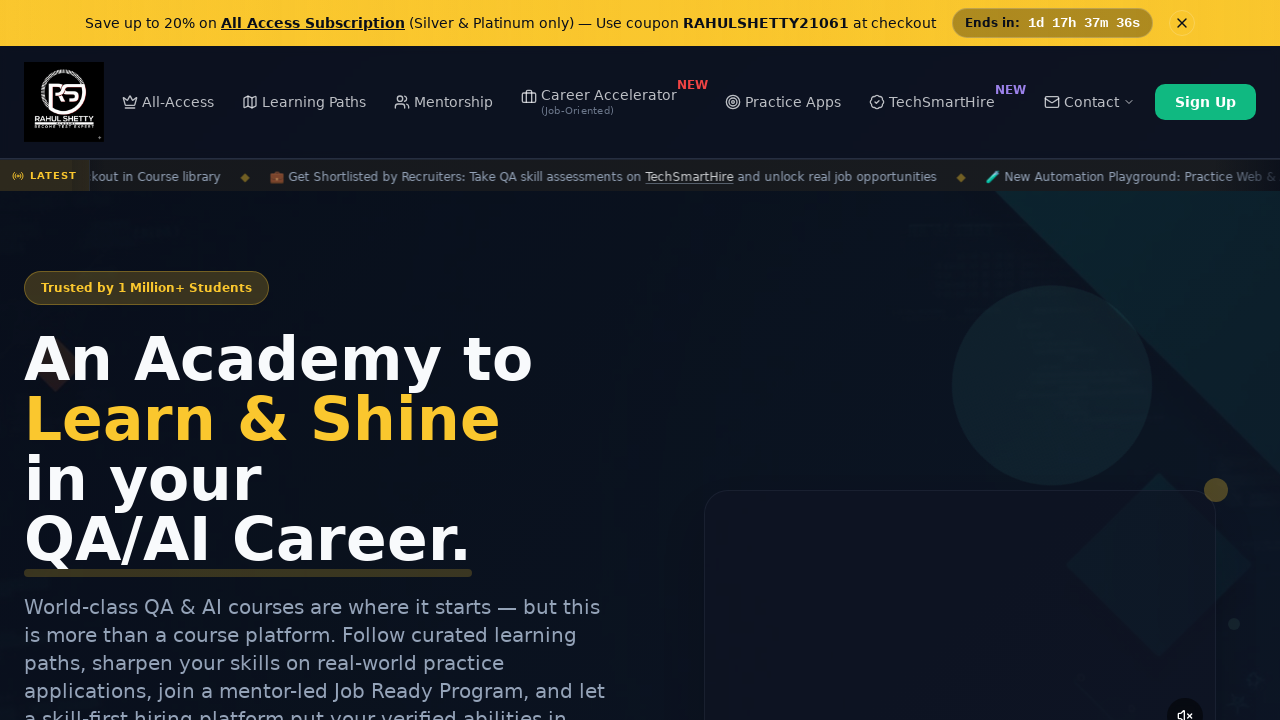

Body element is visible - Rahul Shetty Academy homepage loaded successfully
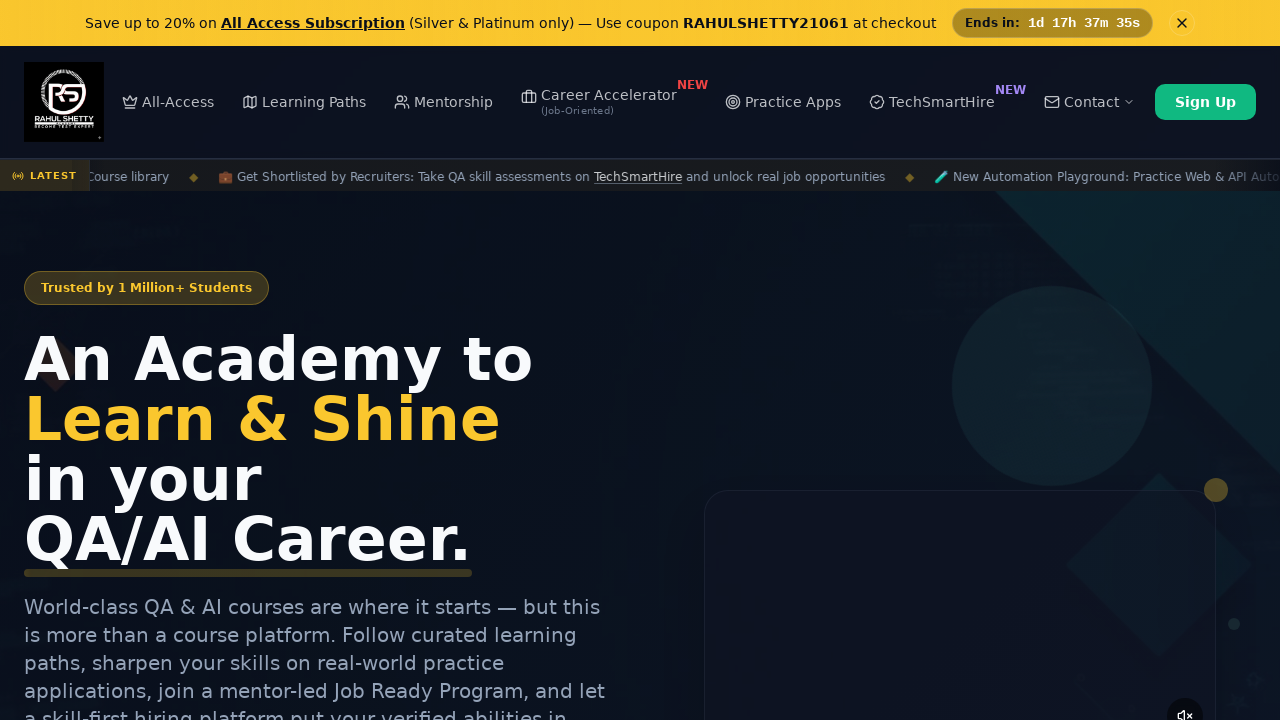

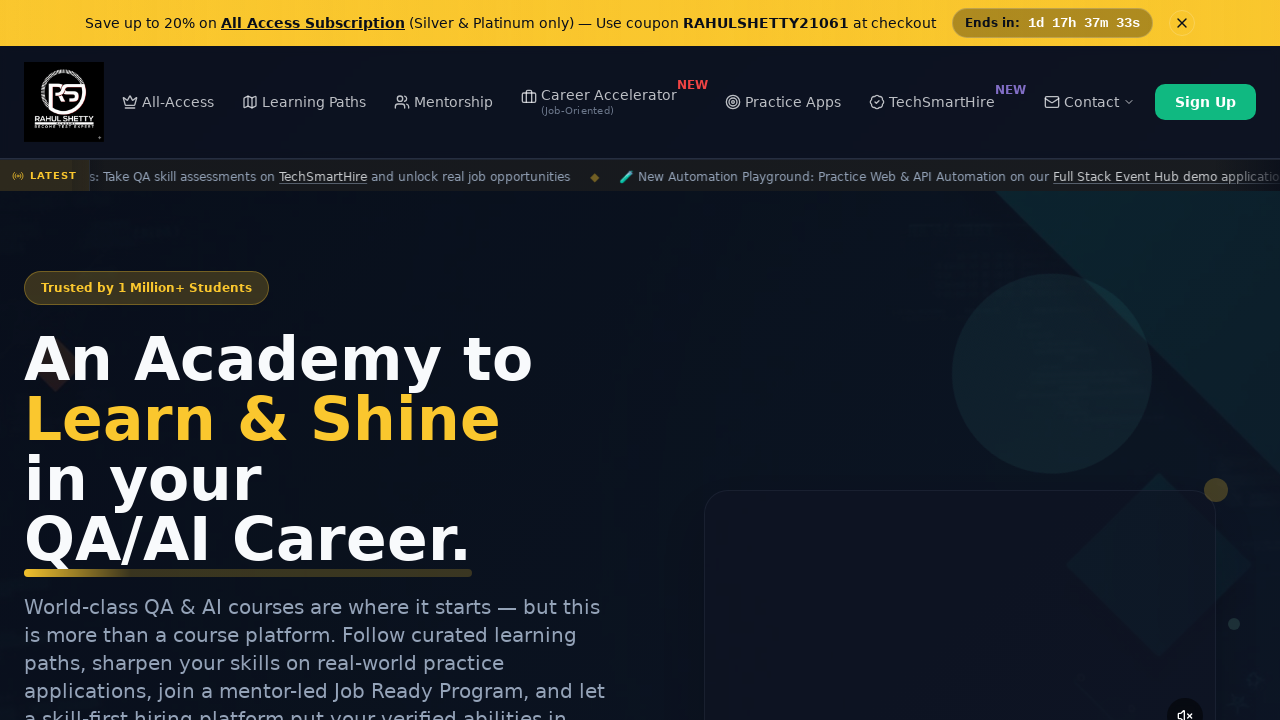